Async version that navigates to Playwright Python documentation and opens a second tab to Java documentation

Starting URL: https://www.playwright.dev/python

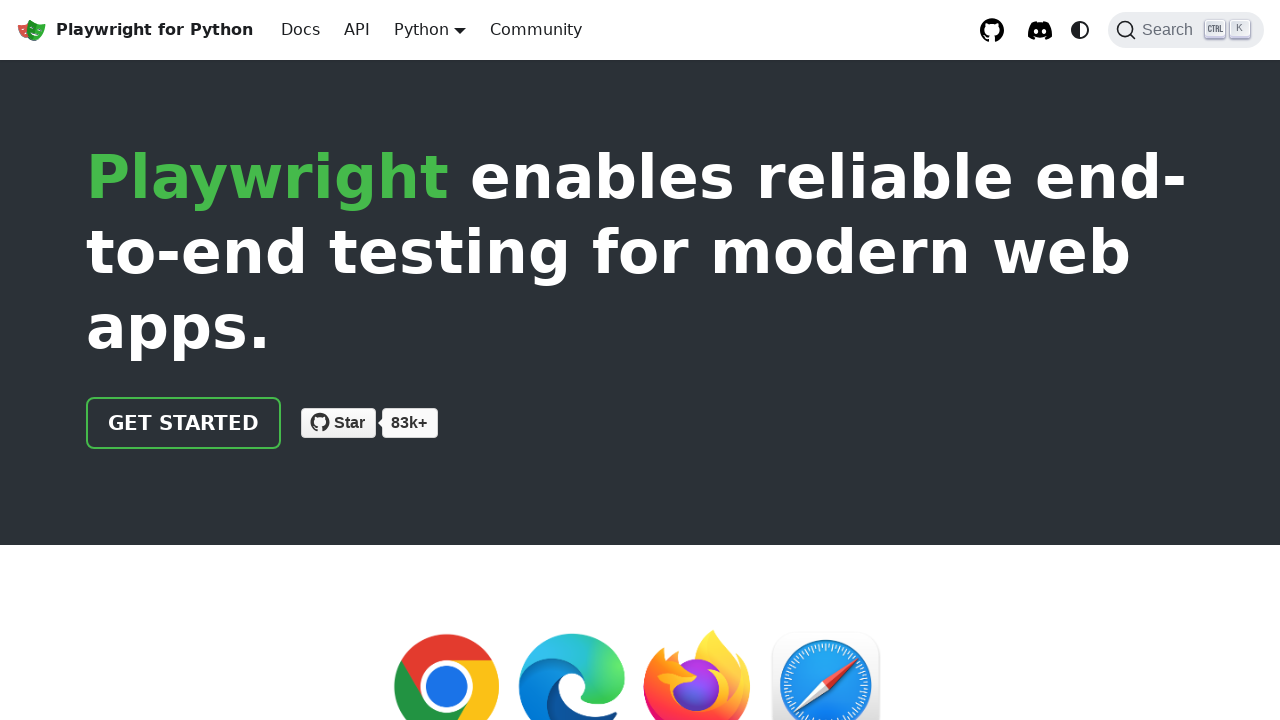

Python documentation page loaded (domcontentloaded)
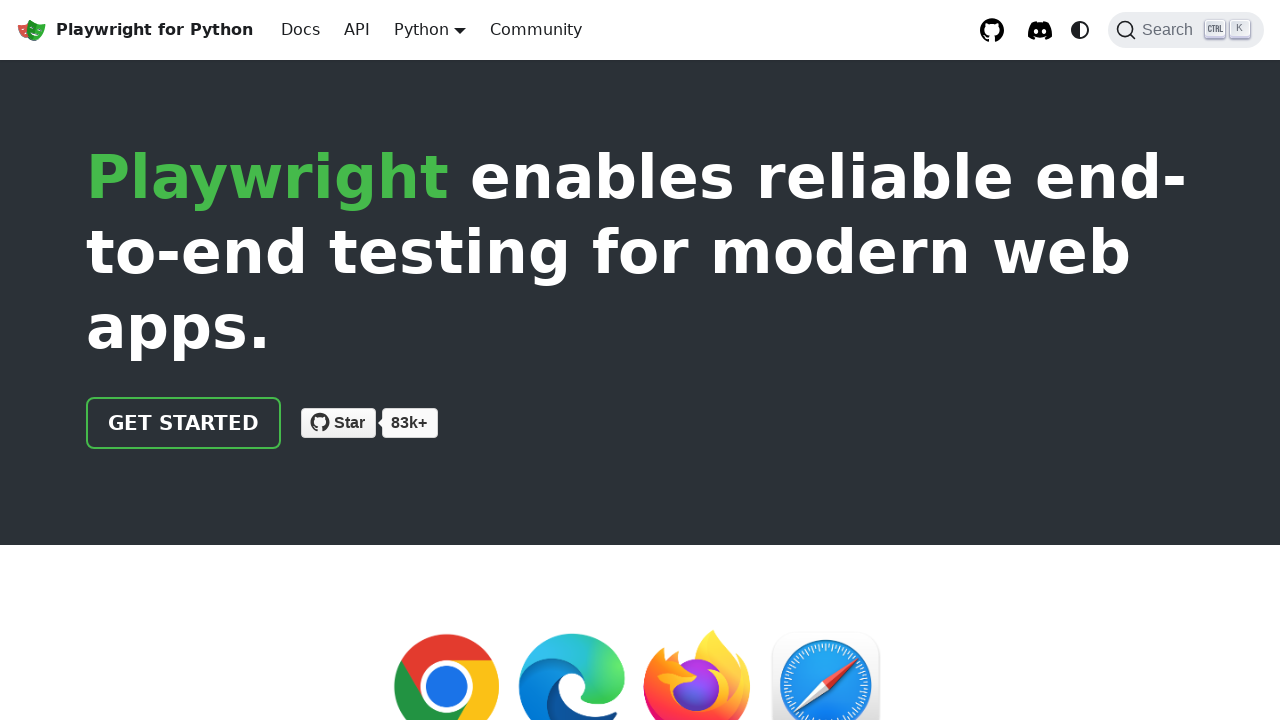

Created a new page in the same context
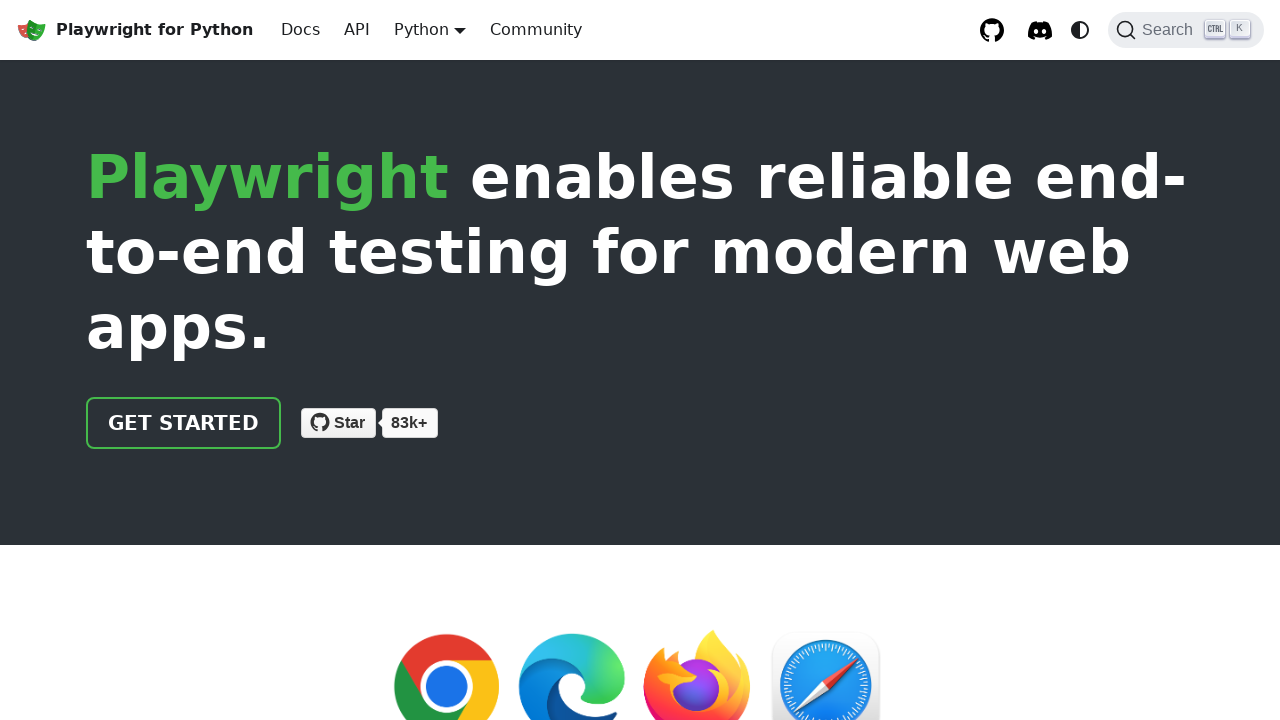

Navigated second page to Java documentation
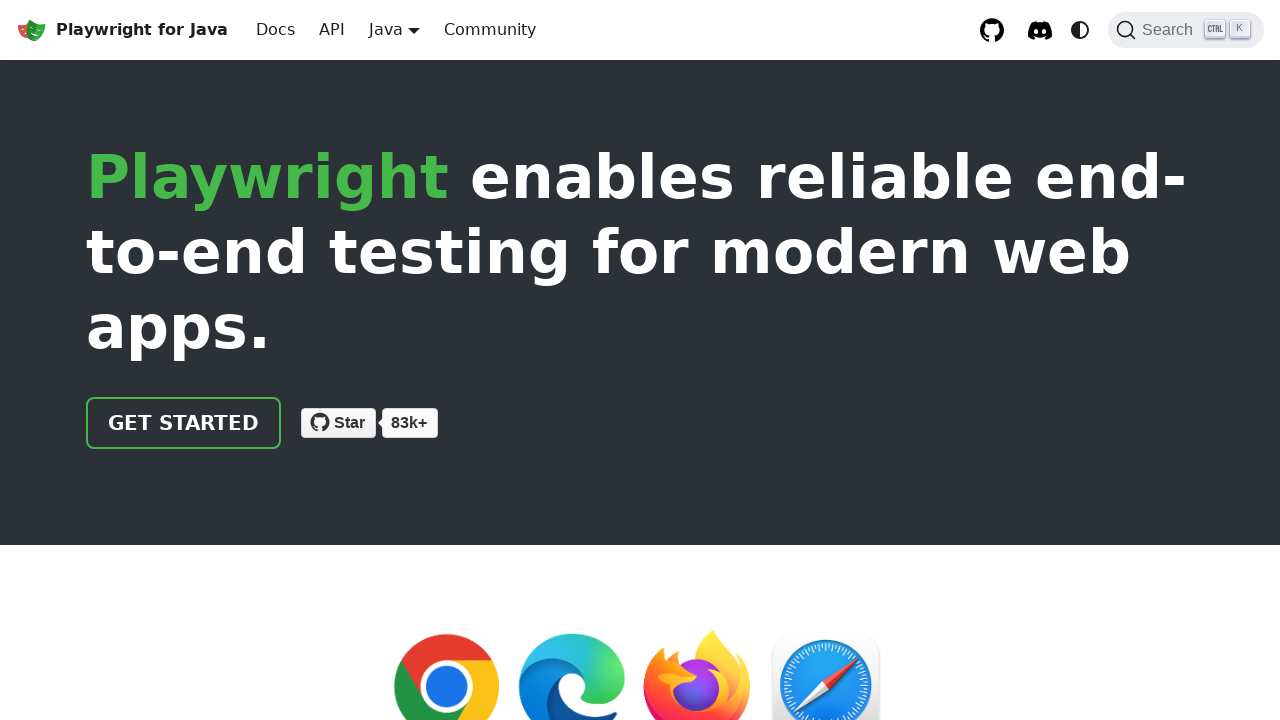

Java documentation page loaded (domcontentloaded)
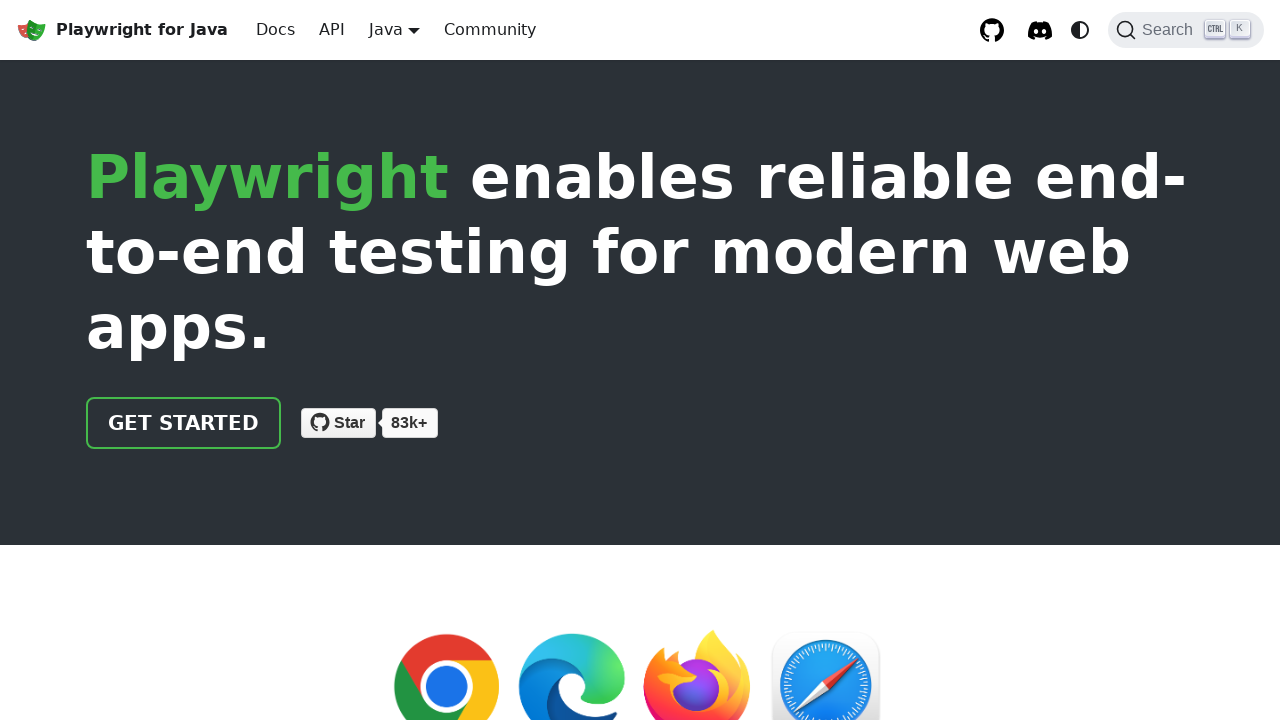

Verified Python documentation page has a title
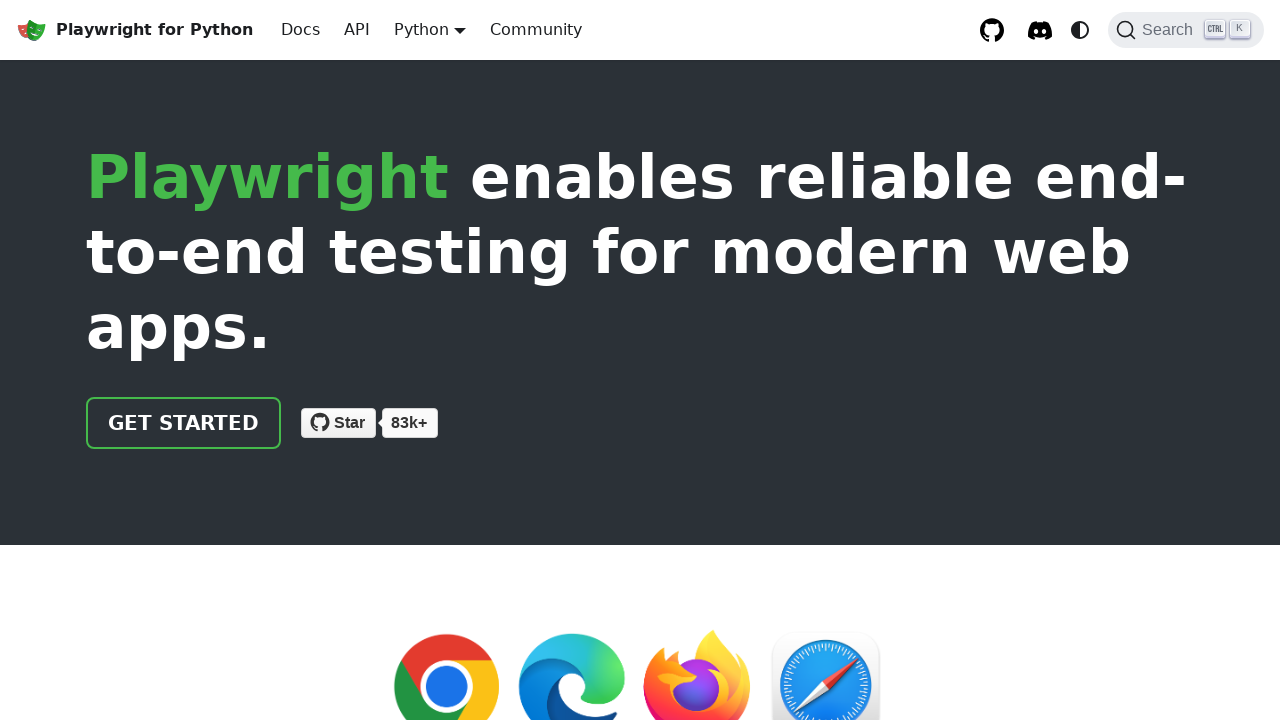

Verified Java documentation page has a title
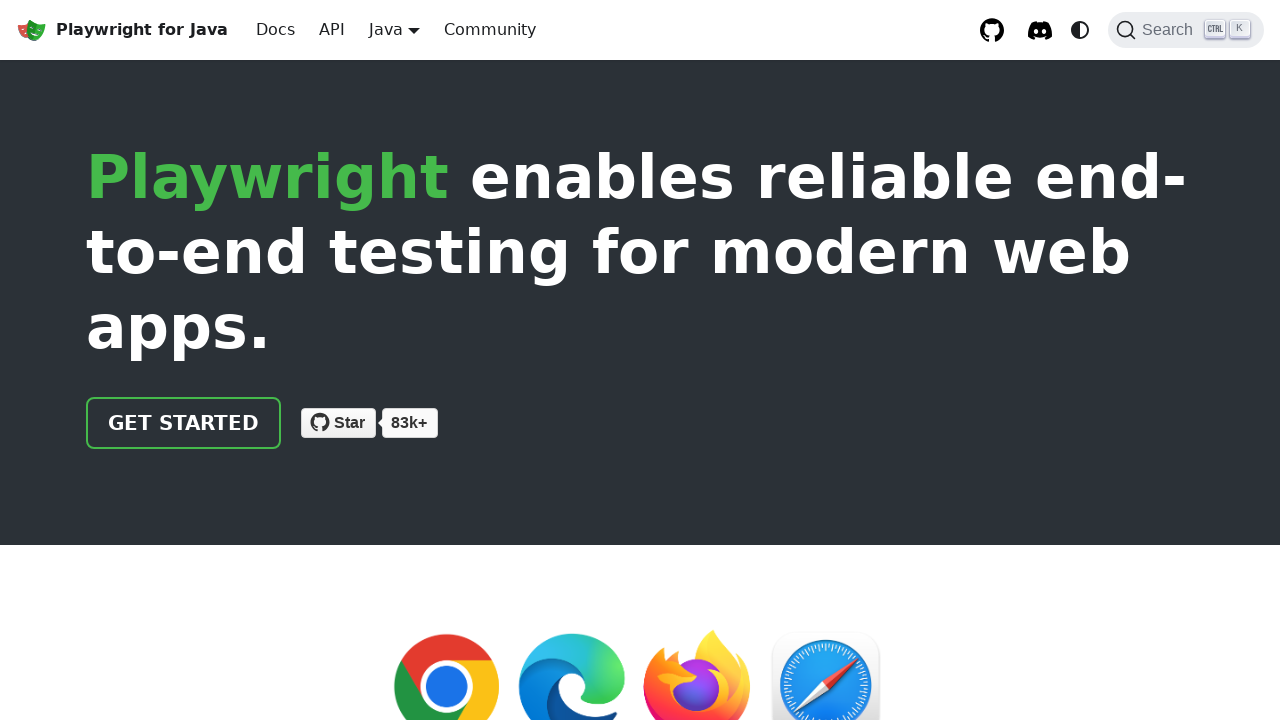

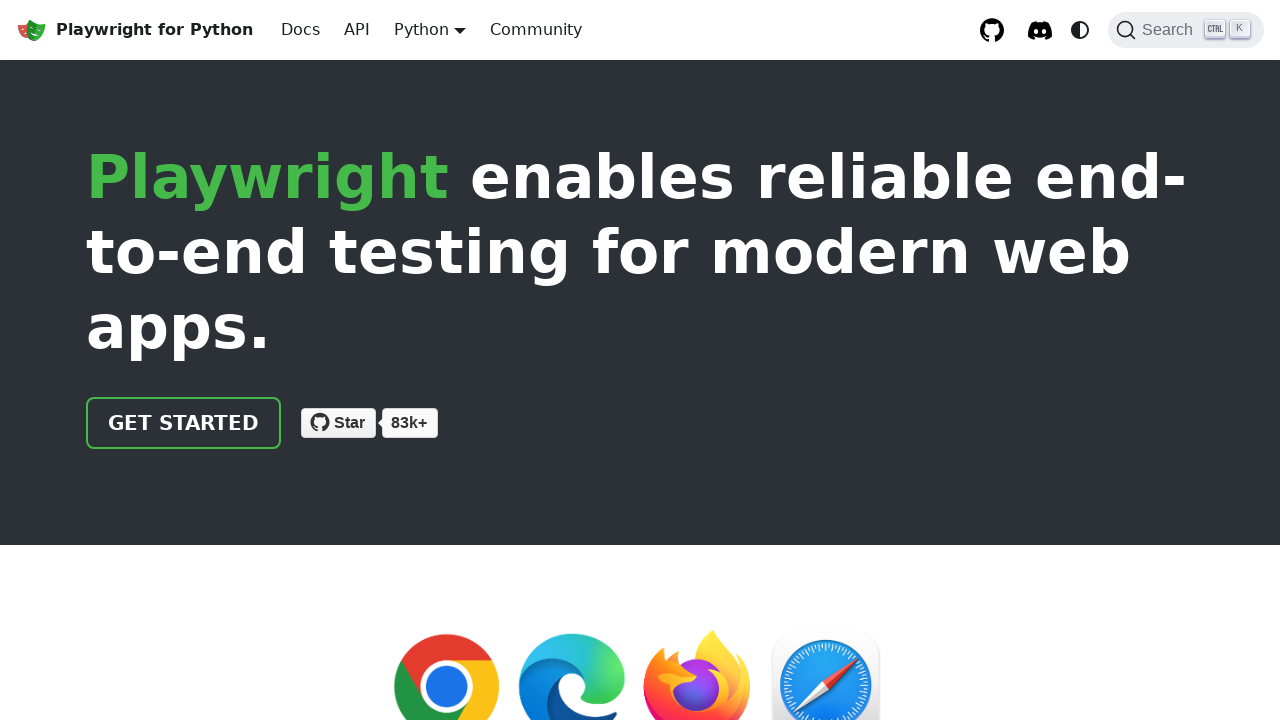